Navigates from homepage to the registration page by clicking the Register link

Starting URL: http://shop.qa.rs/

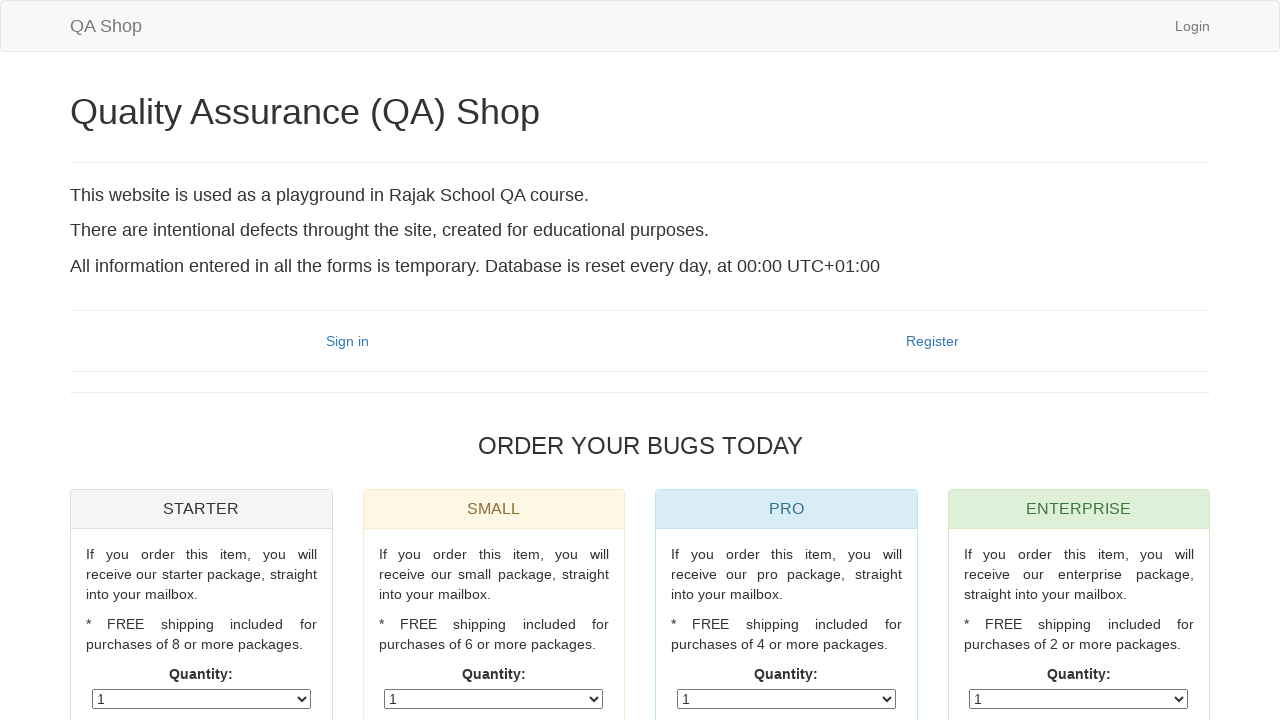

Navigated to homepage at http://shop.qa.rs/
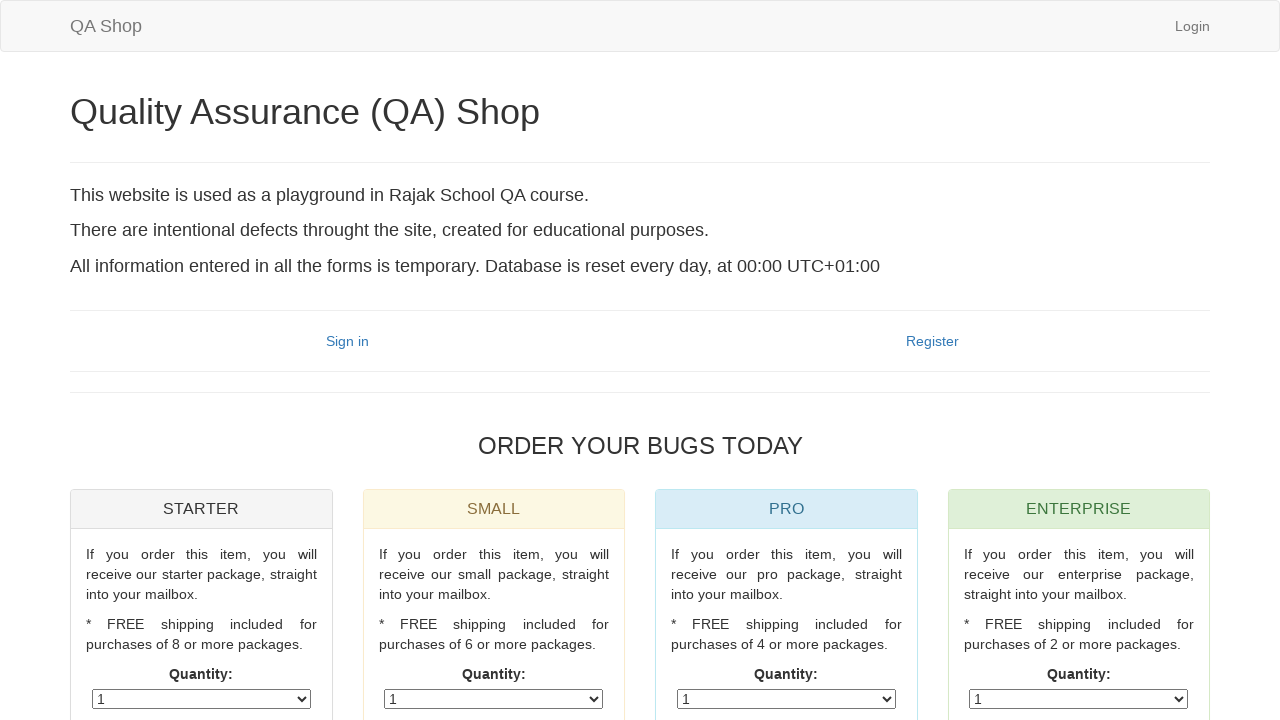

Clicked Register link on homepage at (932, 341) on a:has-text('Register')
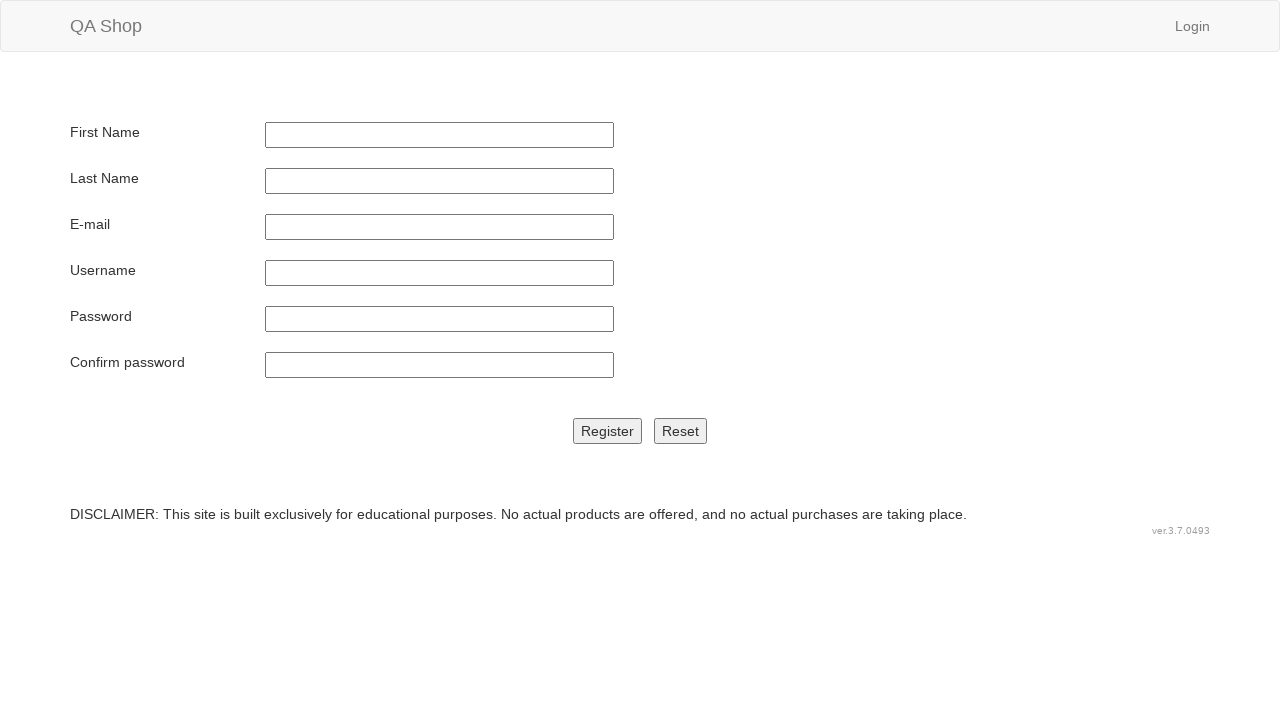

Registration page loaded successfully
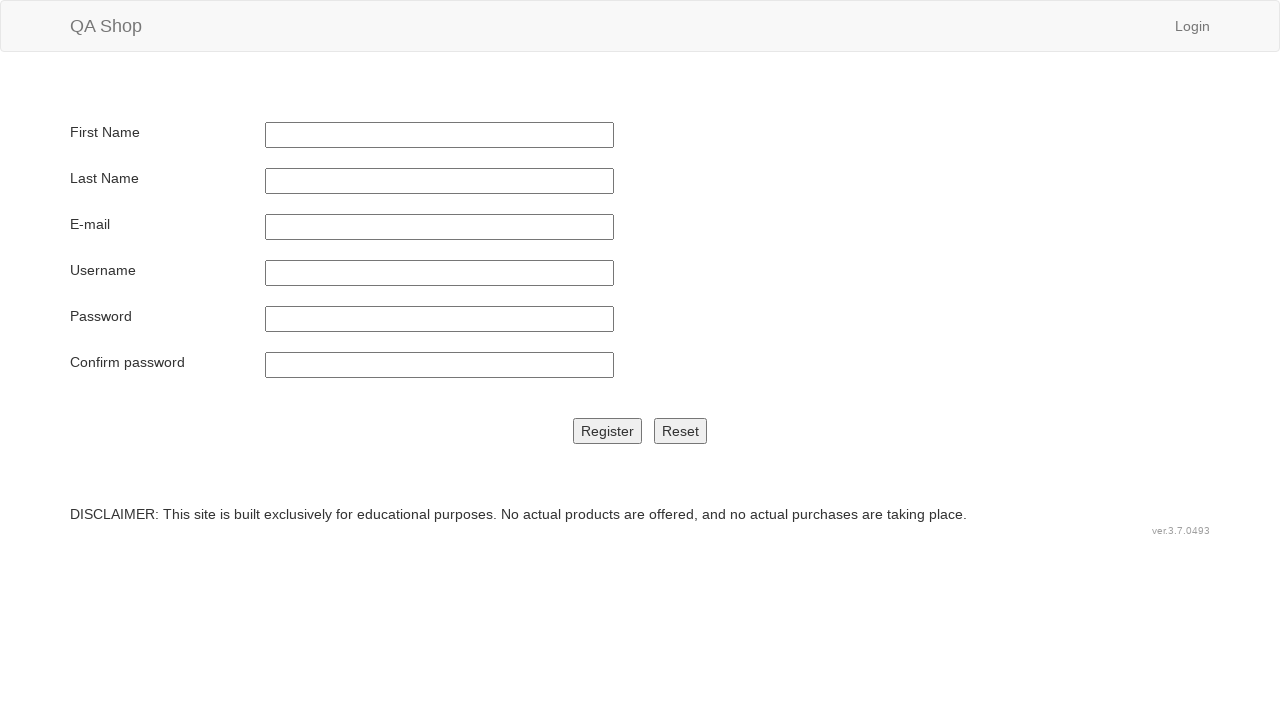

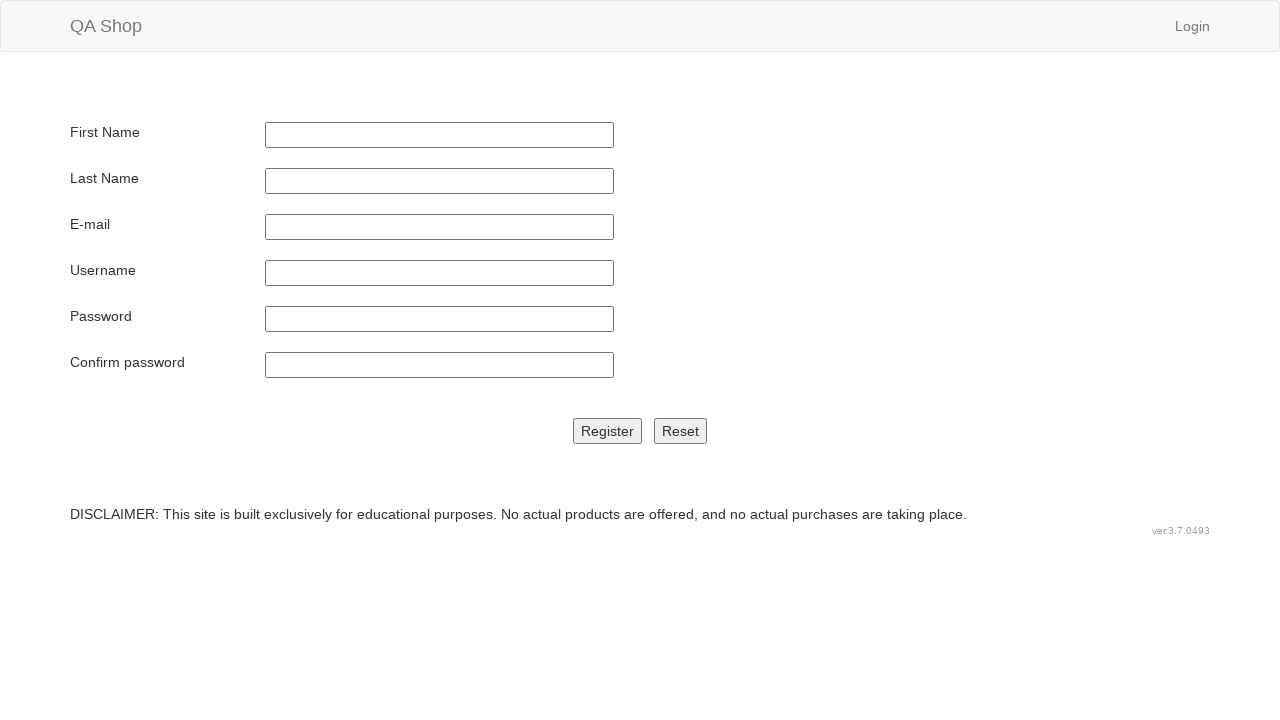